Tests file upload functionality by uploading a file and clicking the submit button to verify the upload process works correctly.

Starting URL: https://the-internet.herokuapp.com/upload

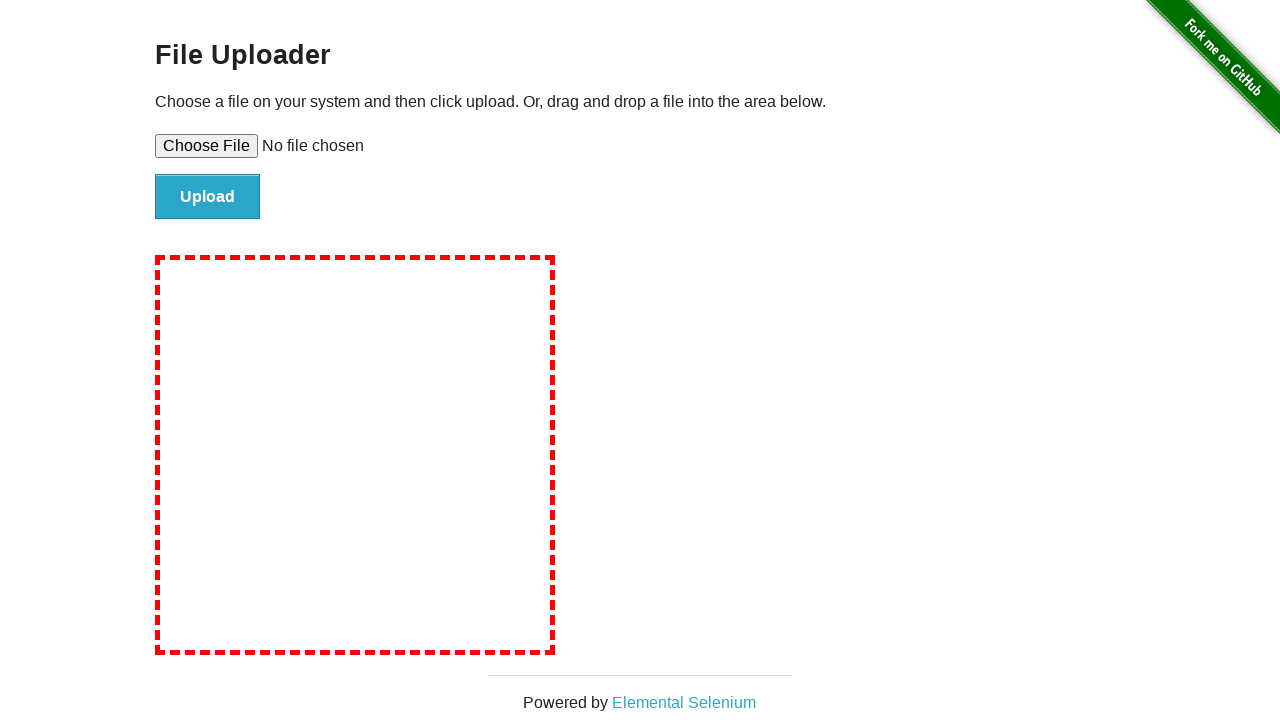

Set input file to temporary test file
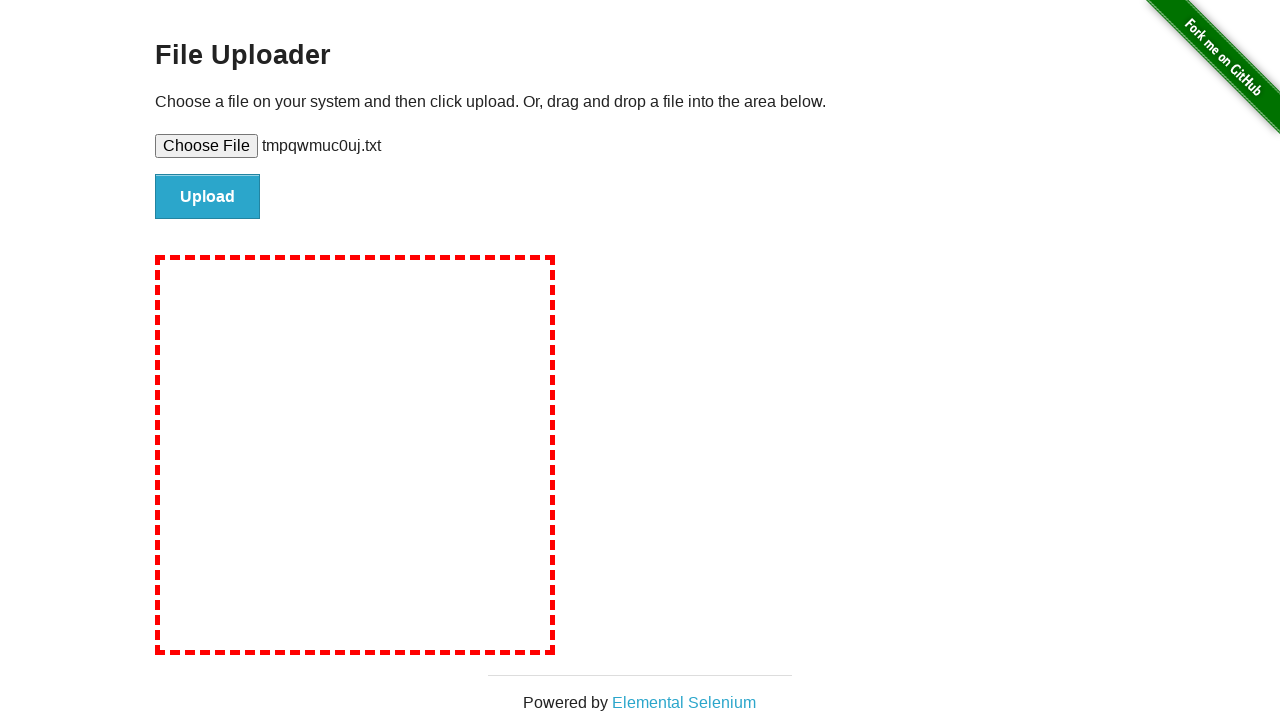

Clicked submit button to upload file at (208, 197) on #file-submit
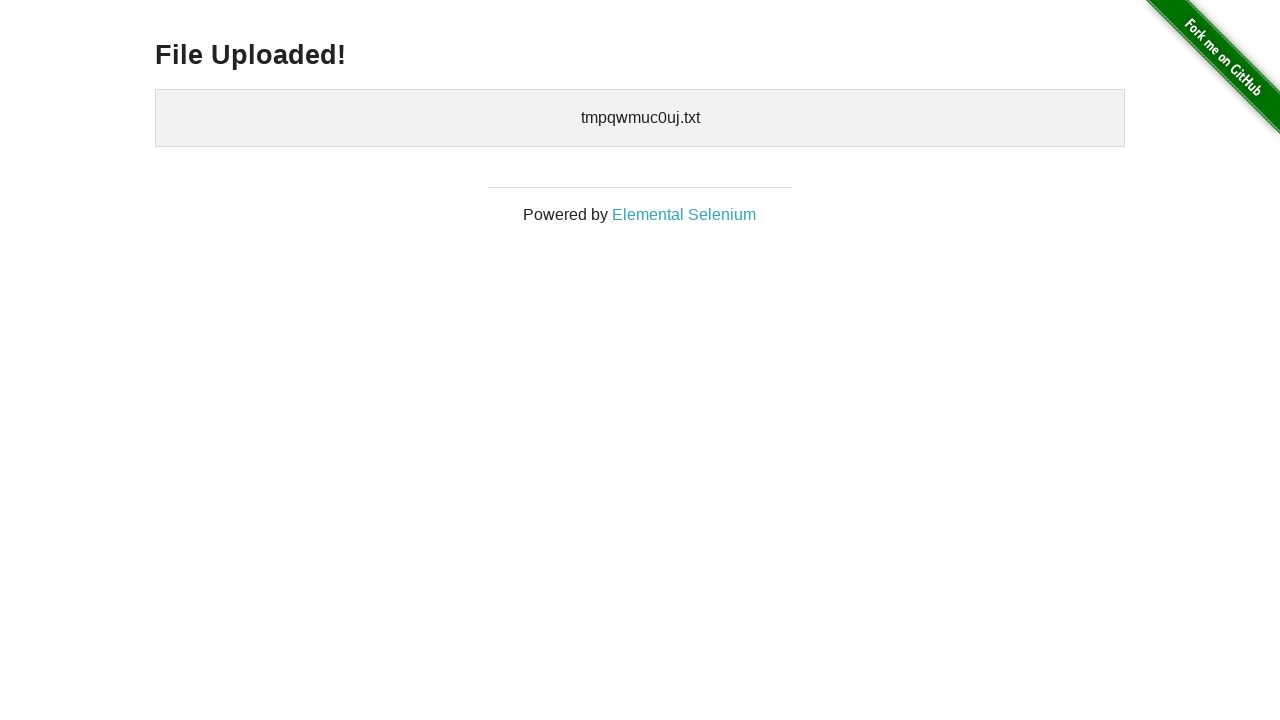

Waited for upload result to appear
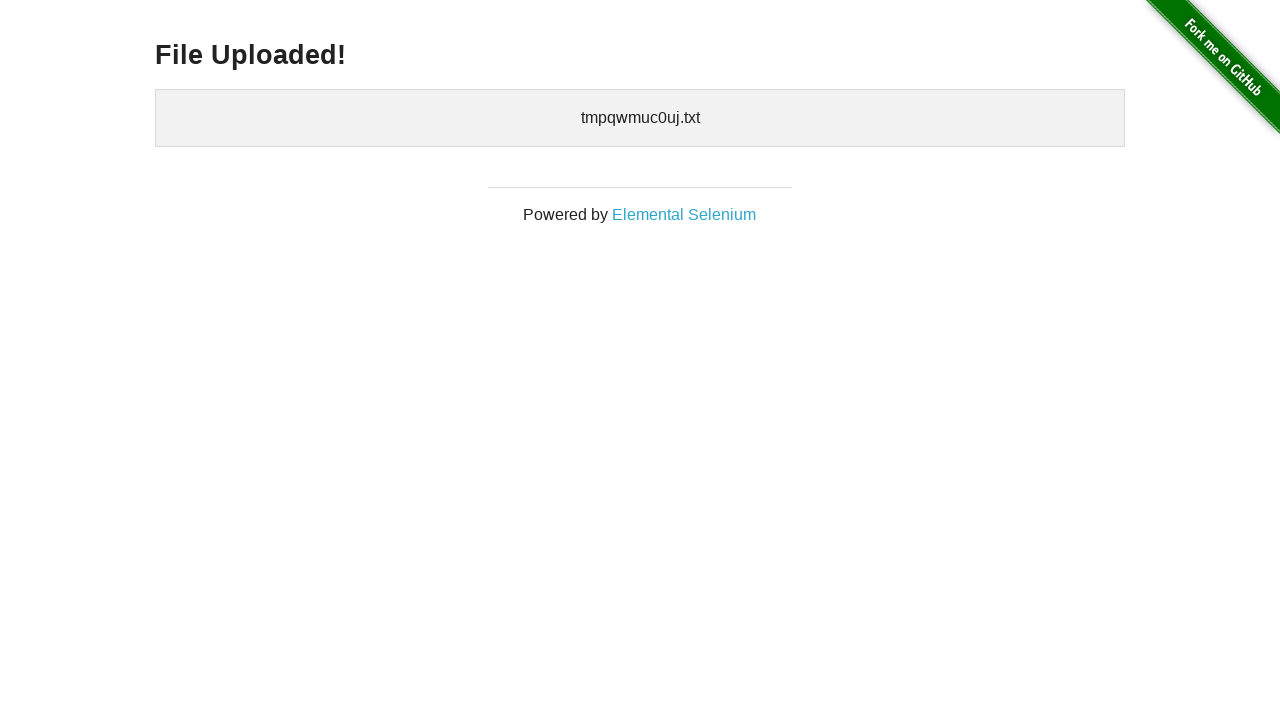

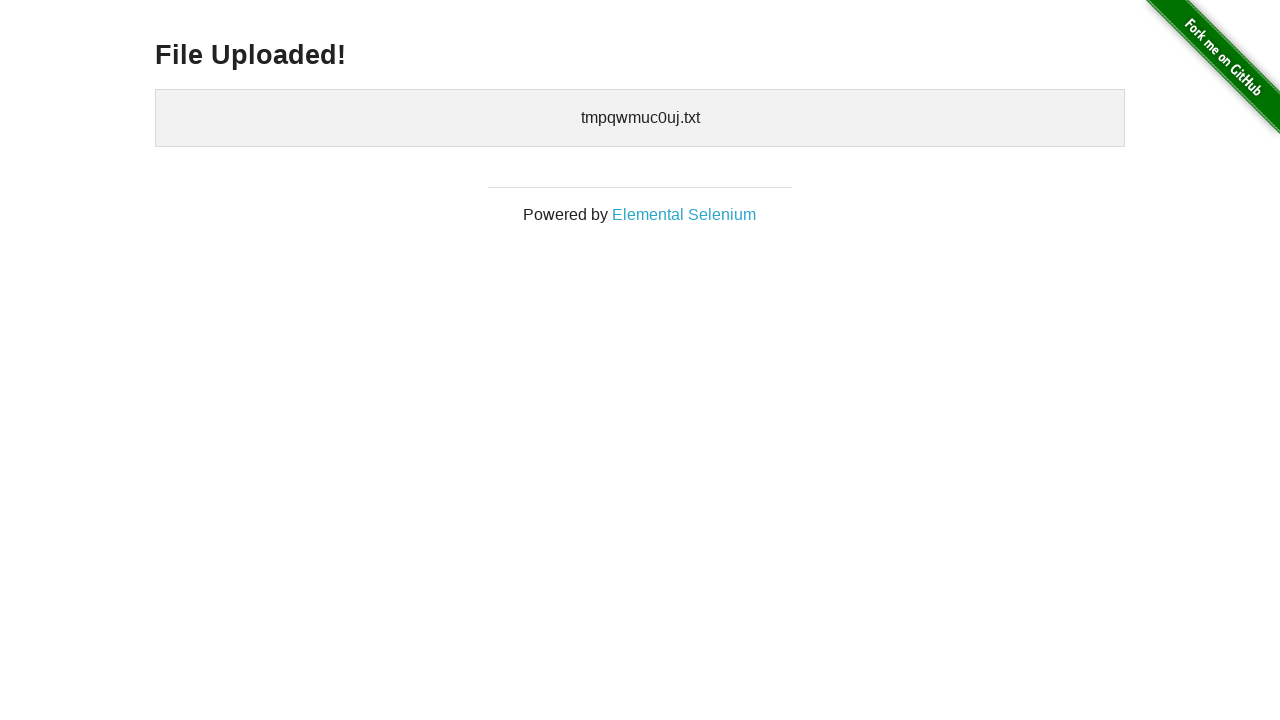